Tests dynamic element addition and removal functionality by clicking Add Element button, verifying Delete button appears, then clicking Delete and verifying the page heading remains visible

Starting URL: https://the-internet.herokuapp.com/add_remove_elements/

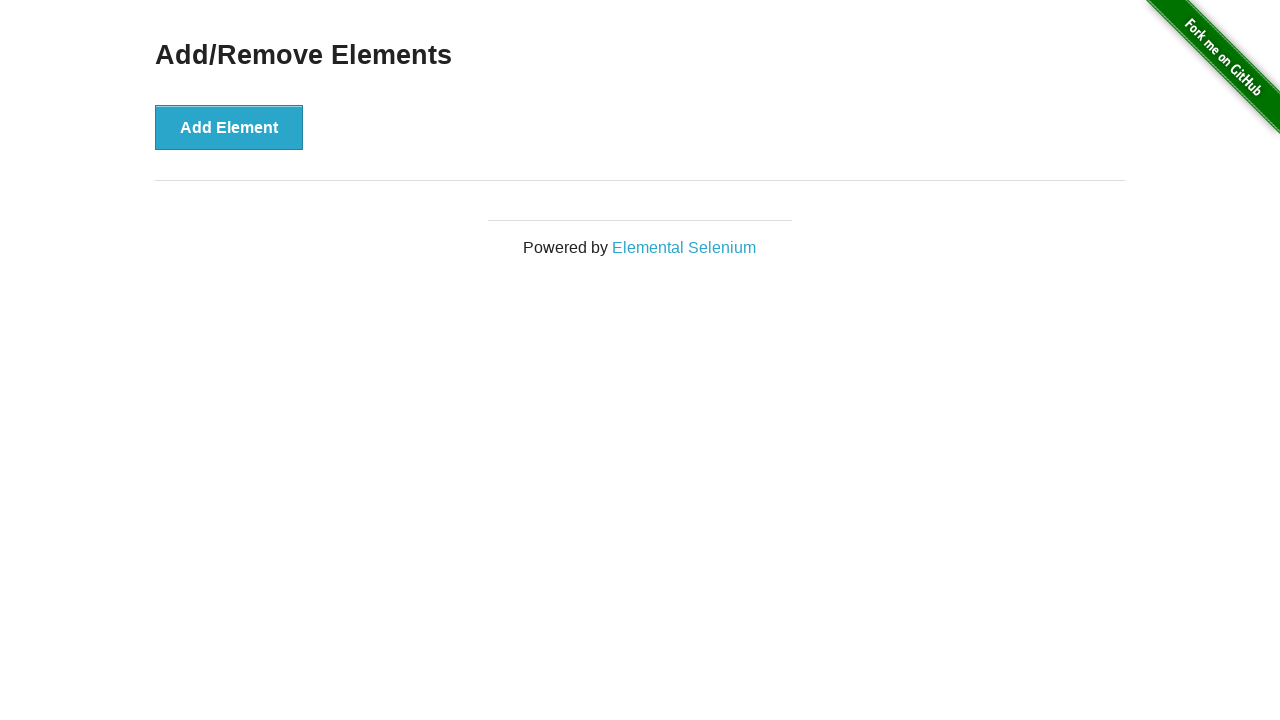

Clicked Add Element button at (229, 127) on button[onclick='addElement()']
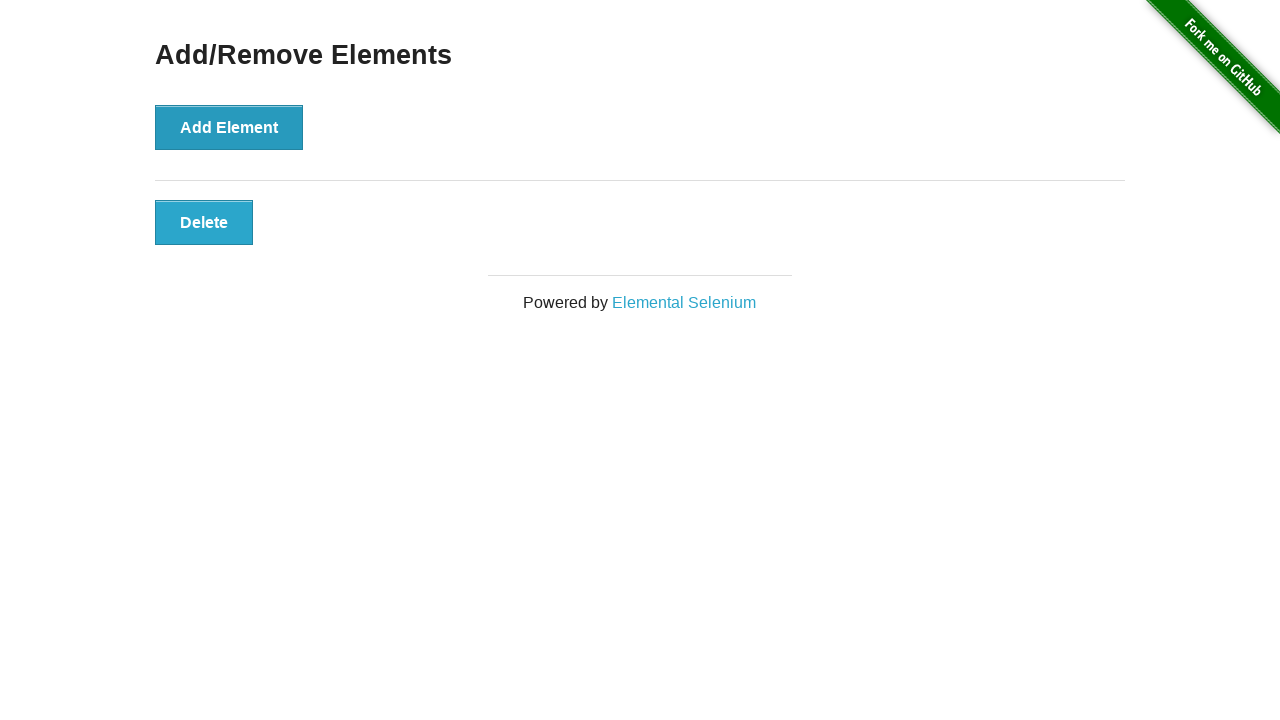

Delete button appeared after adding element
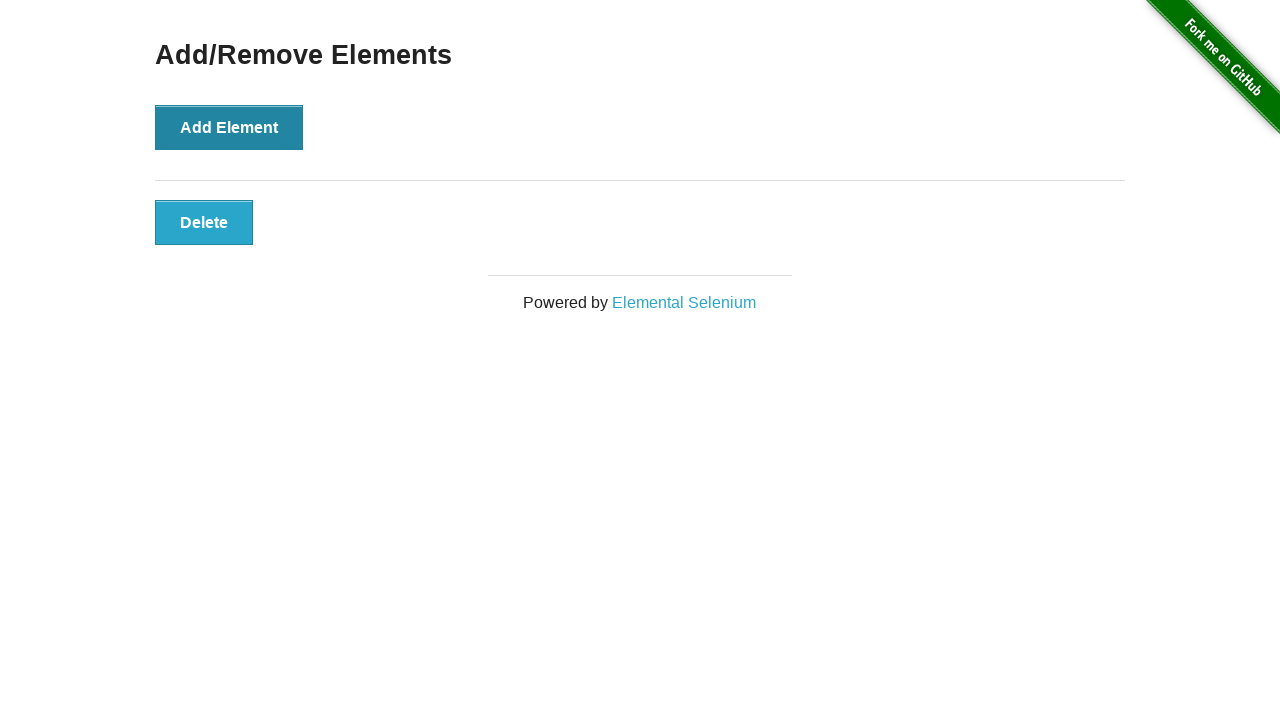

Clicked Delete button to remove element at (204, 222) on button.added-manually
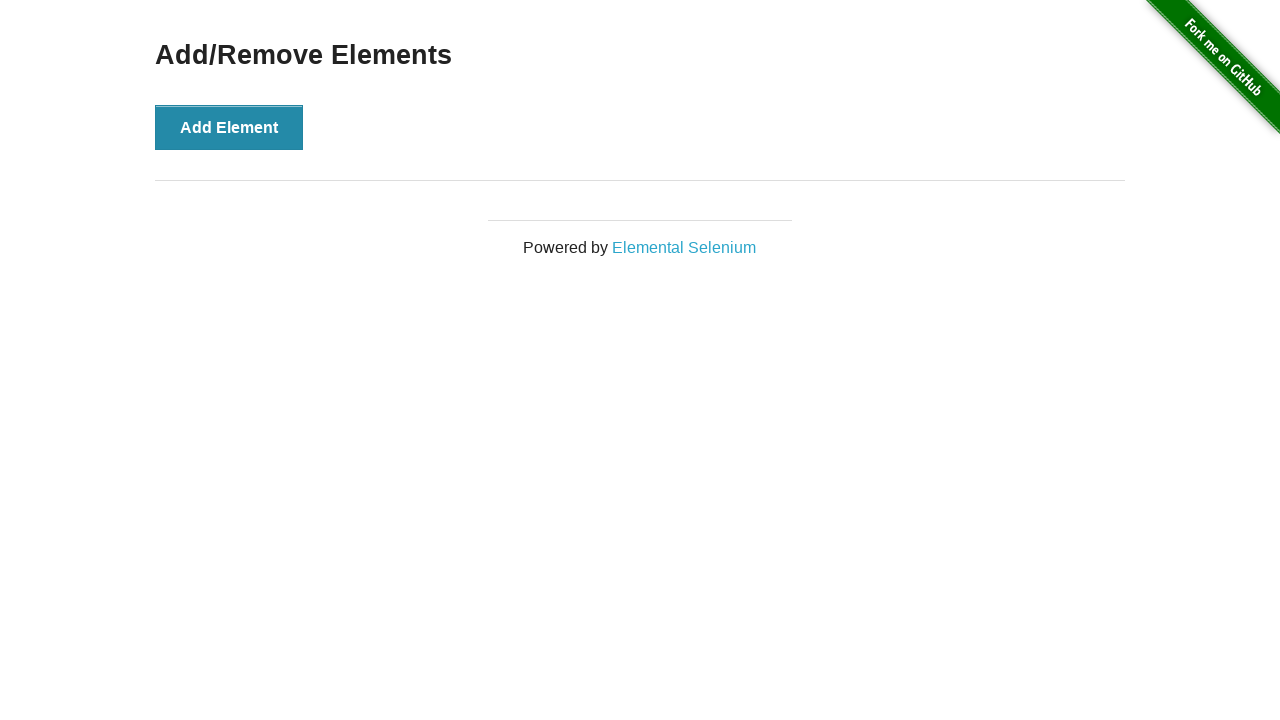

Verified Add/Remove Elements heading is still visible after deletion
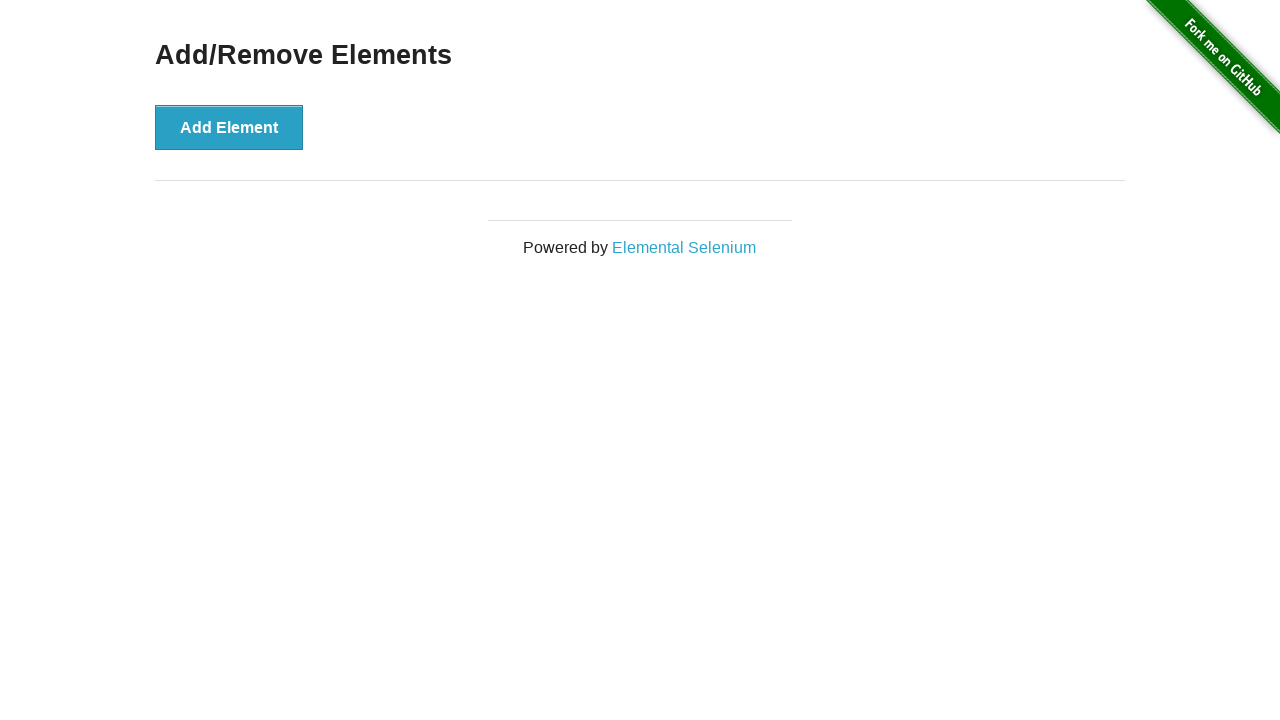

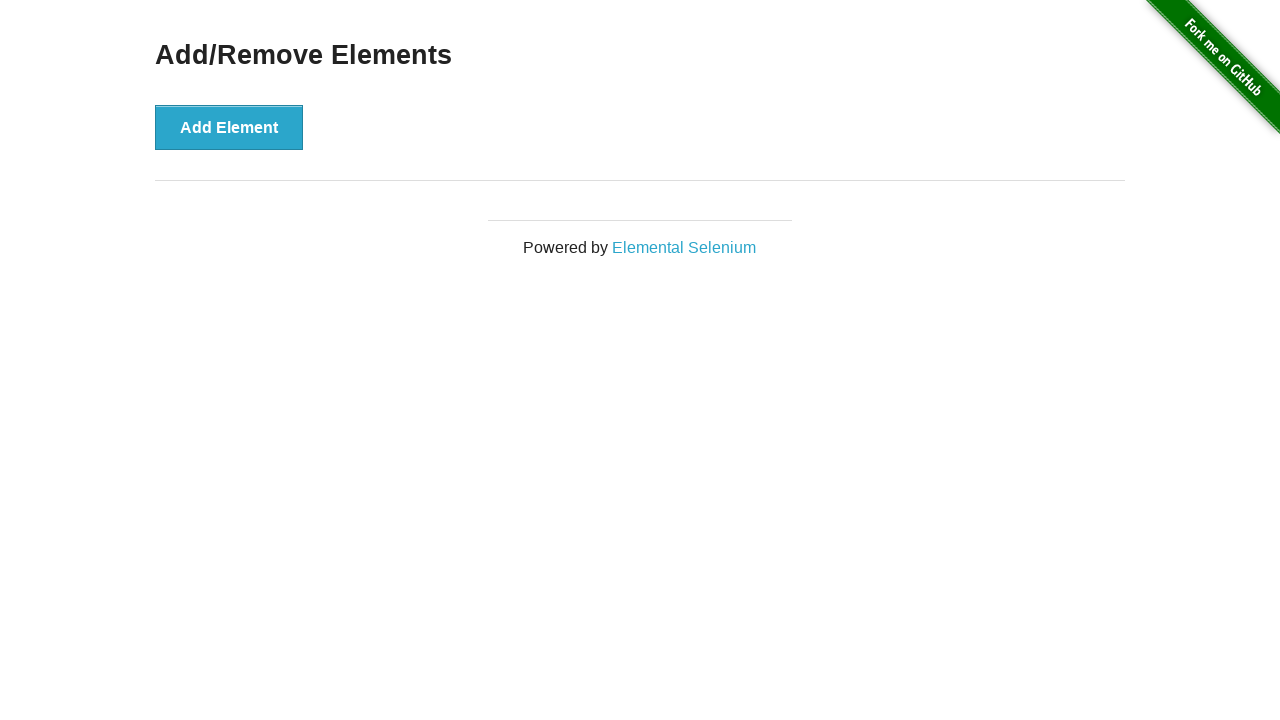